Tests password generator with both uppercase master "QWE123" and uppercase site "ASD"

Starting URL: http://angel.net/~nic/passwd.current.html

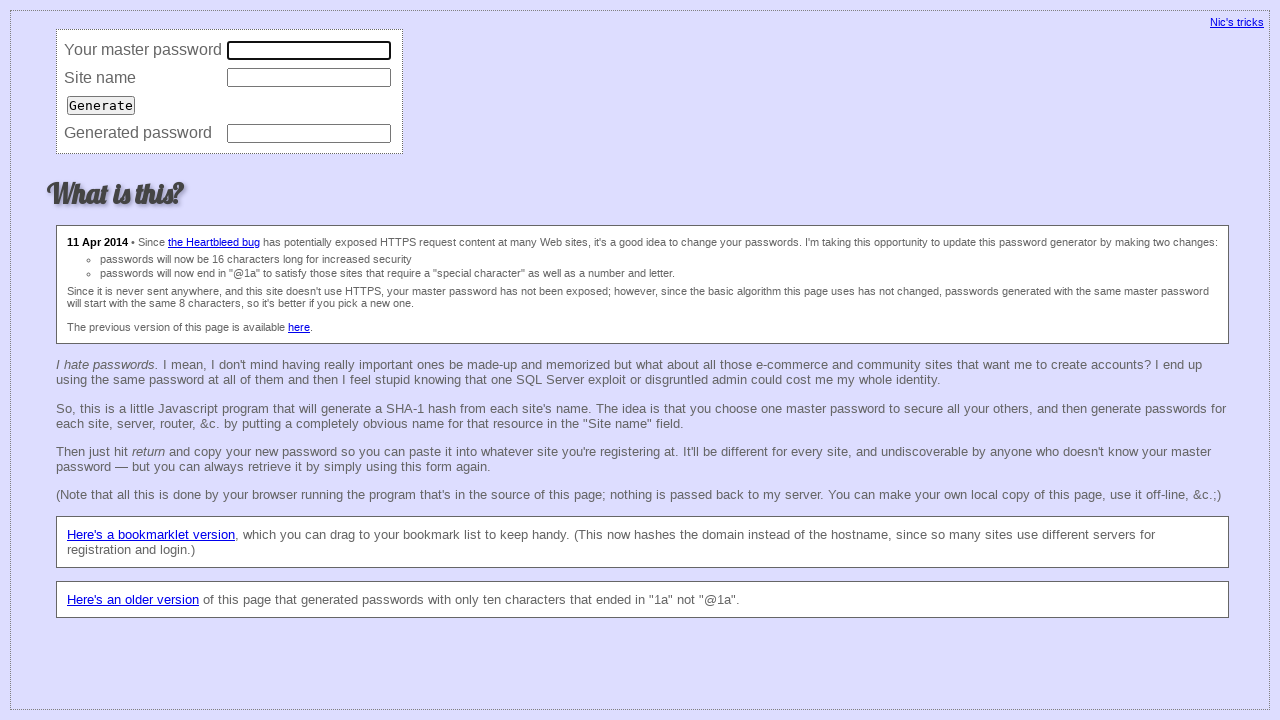

Filled master password field with 'QWE123' on input[name='master']
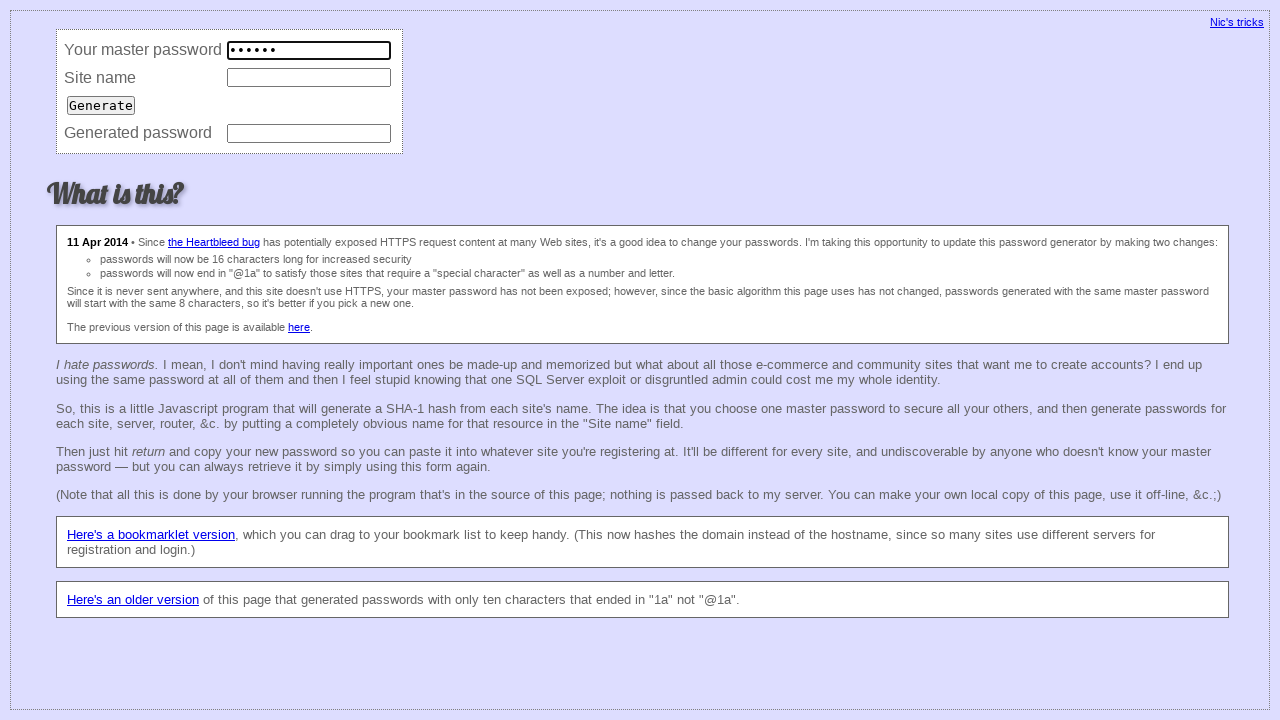

Filled site name field with 'ASD' on input[name='site']
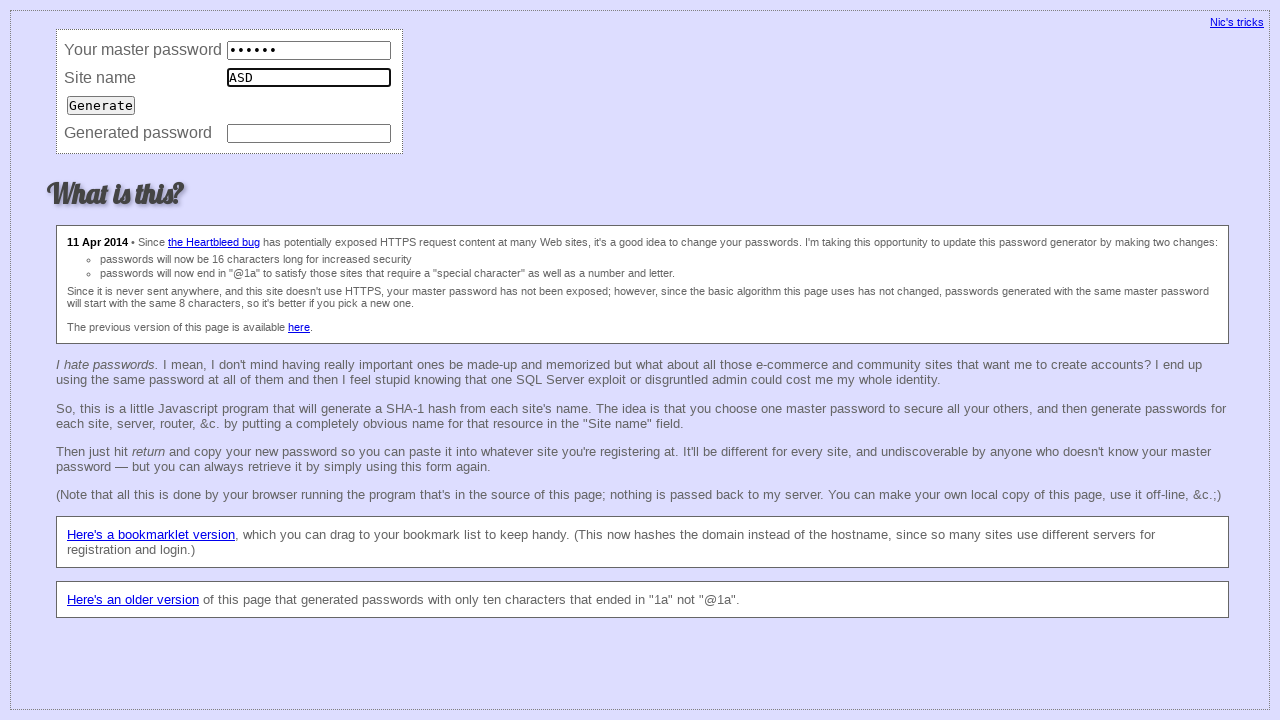

Clicked Generate button at (101, 105) on input[value='Generate']
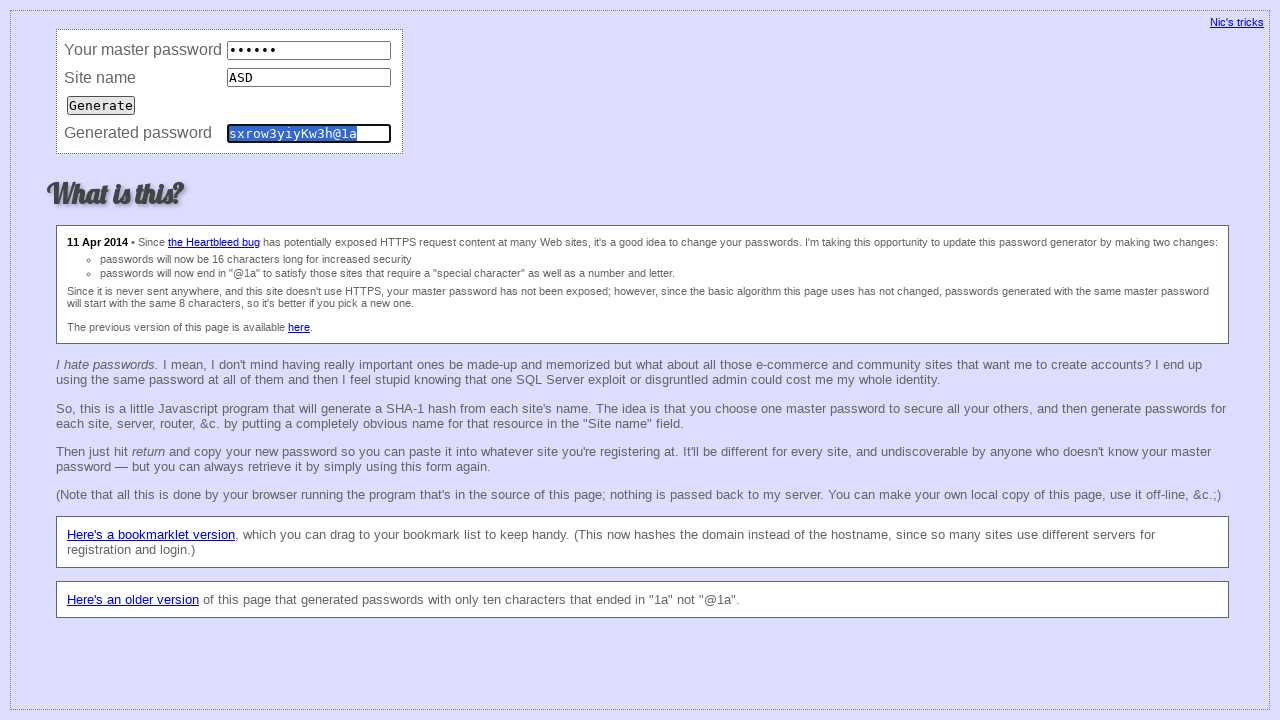

Password generator produced expected output 'sxrow3yiyKw3h@1a' for uppercase master 'QWE123' and uppercase site 'ASD'
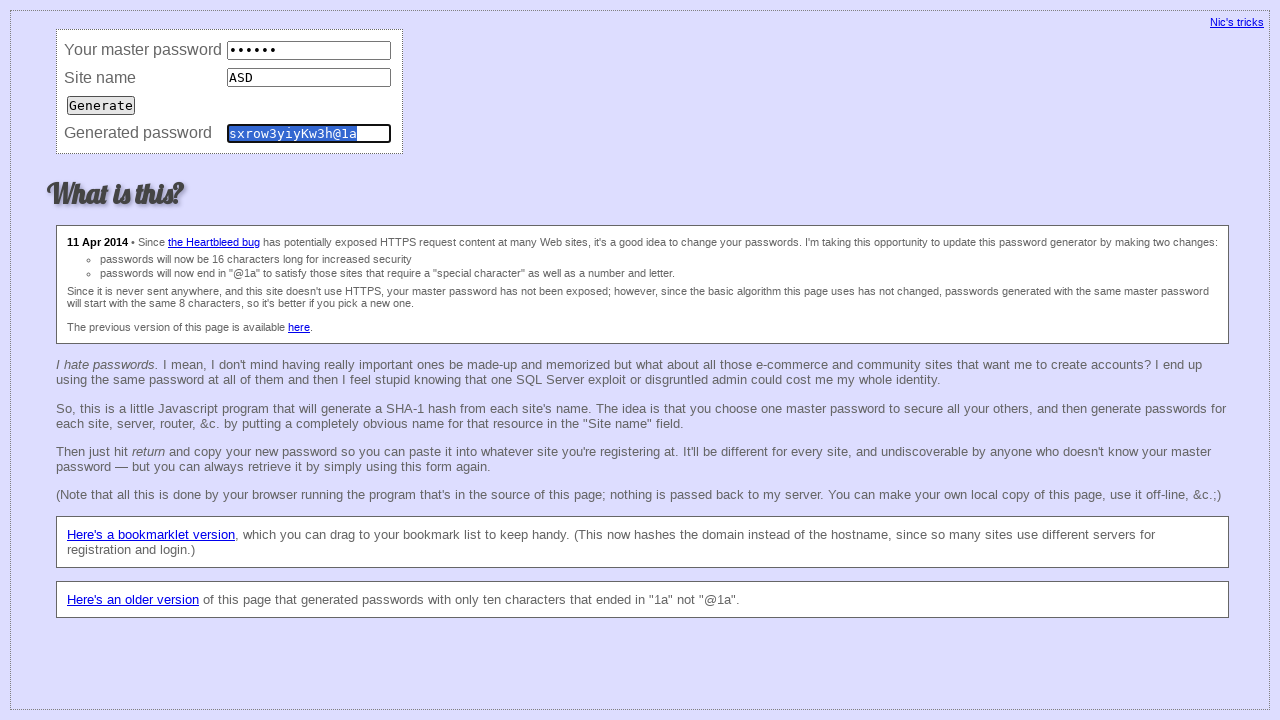

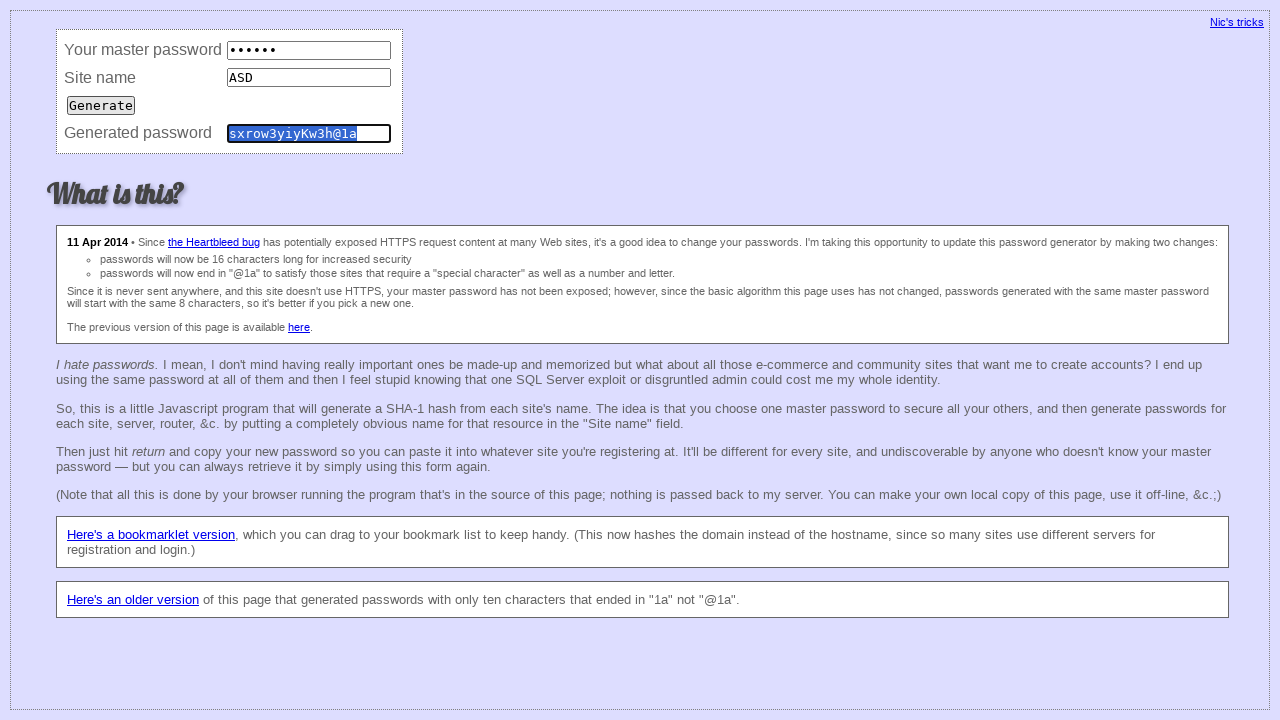